Tests opting out of A/B tests by adding an opt-out cookie after visiting the page, then refreshing to verify the page shows "No A/B Test" heading

Starting URL: http://the-internet.herokuapp.com/abtest

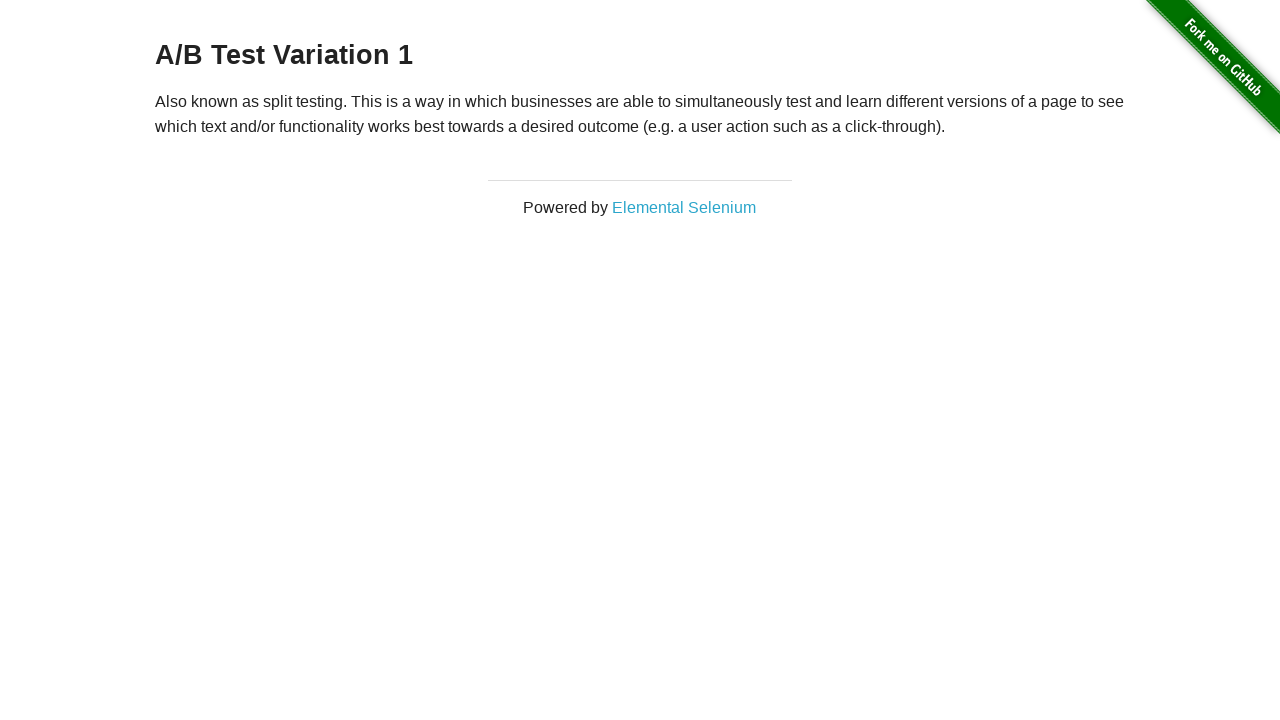

Navigated to A/B test page
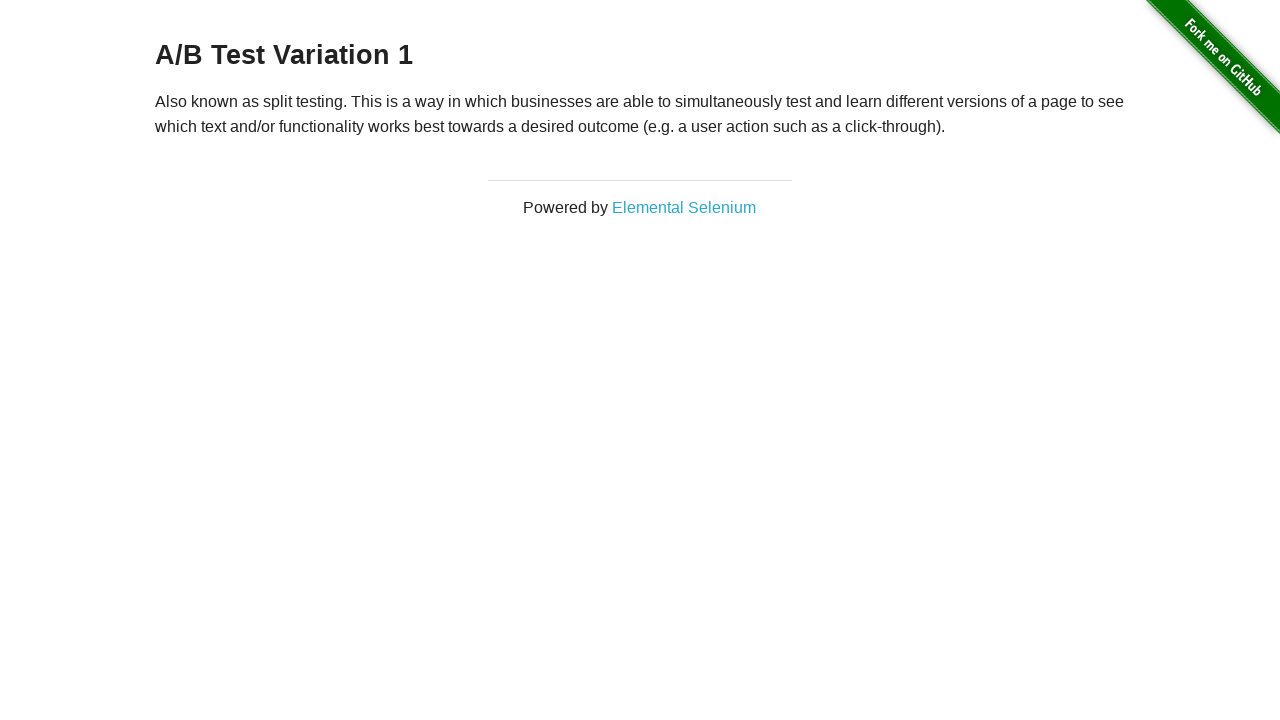

Located h3 heading element
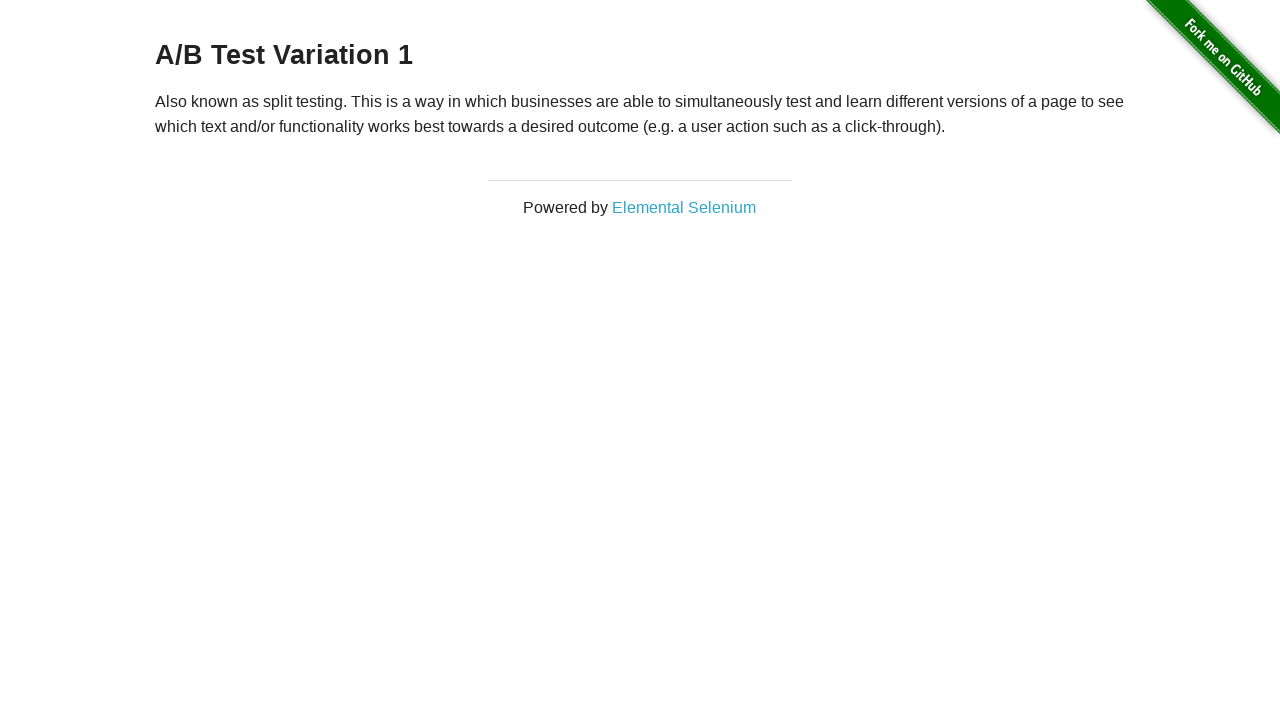

Retrieved heading text: A/B Test Variation 1
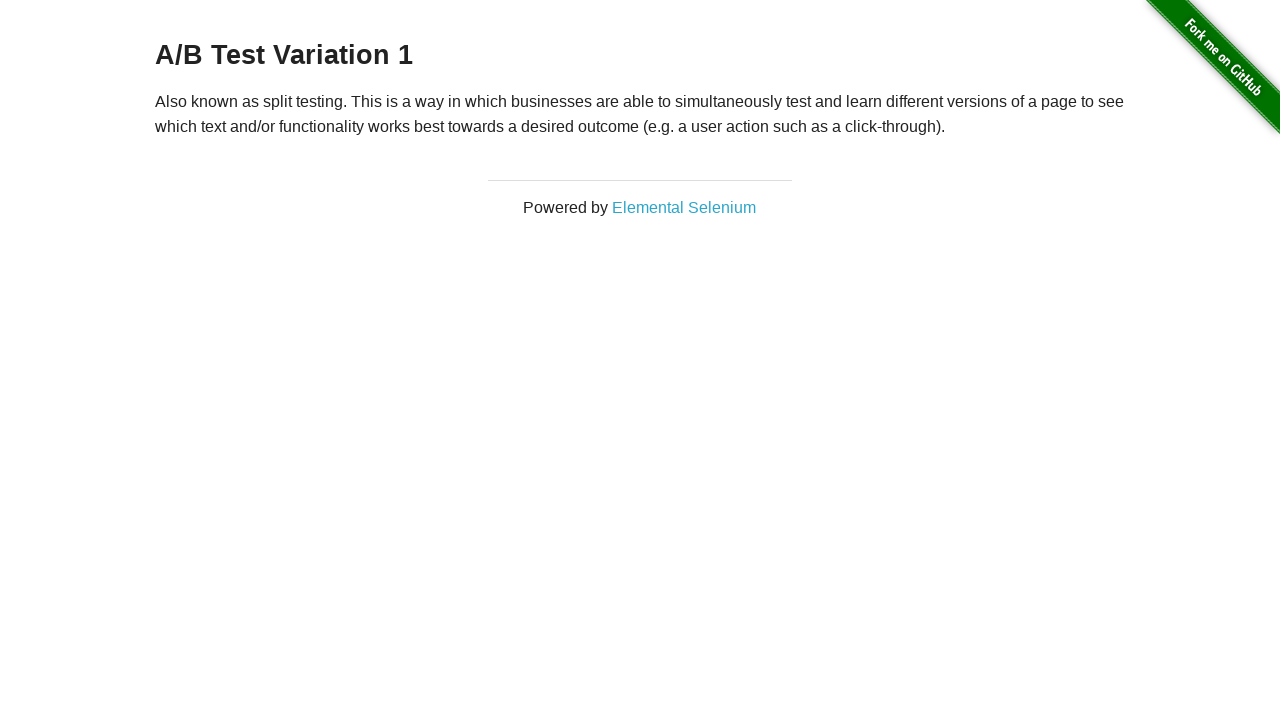

Verified page shows A/B test heading
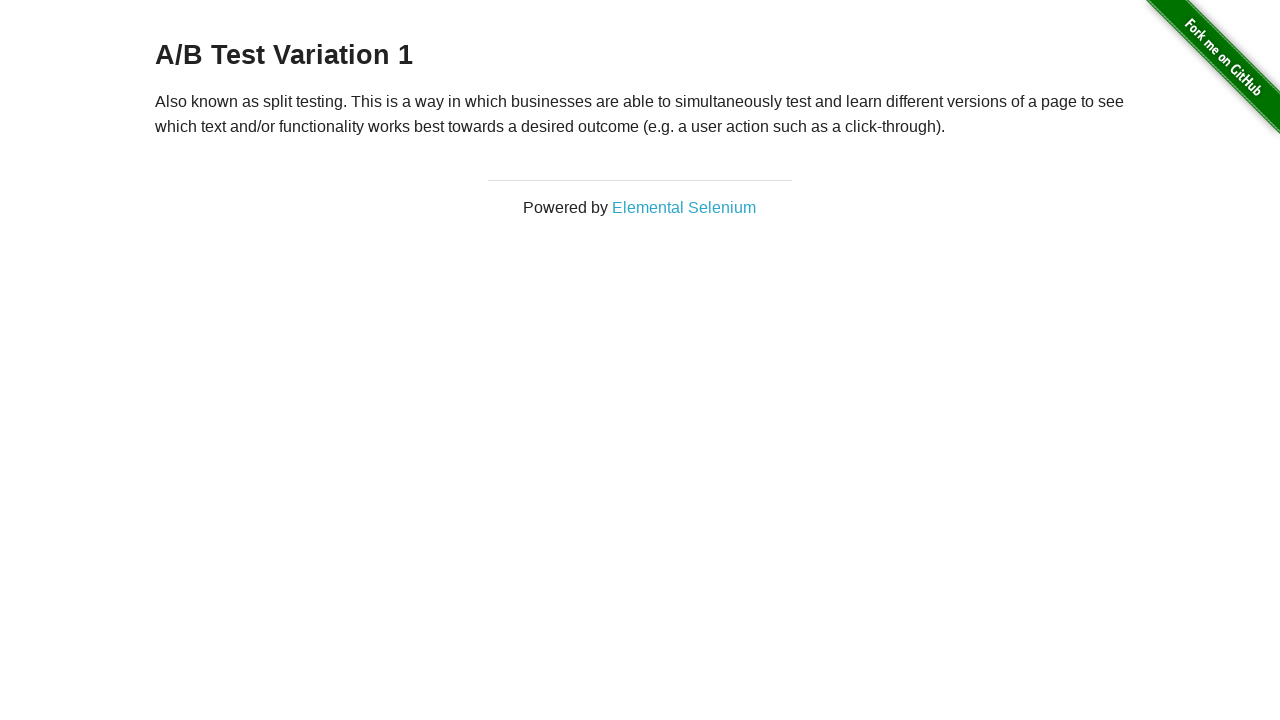

Added optimizelyOptOut cookie with value 'true'
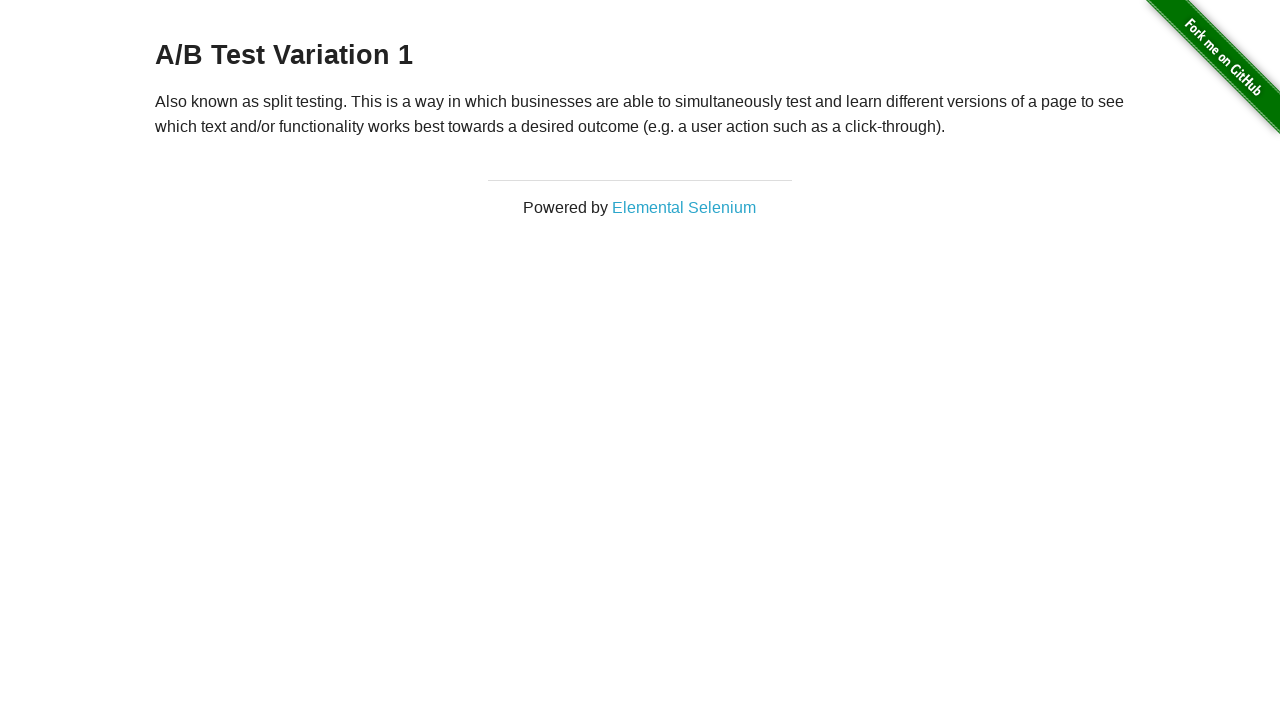

Refreshed page after adding opt-out cookie
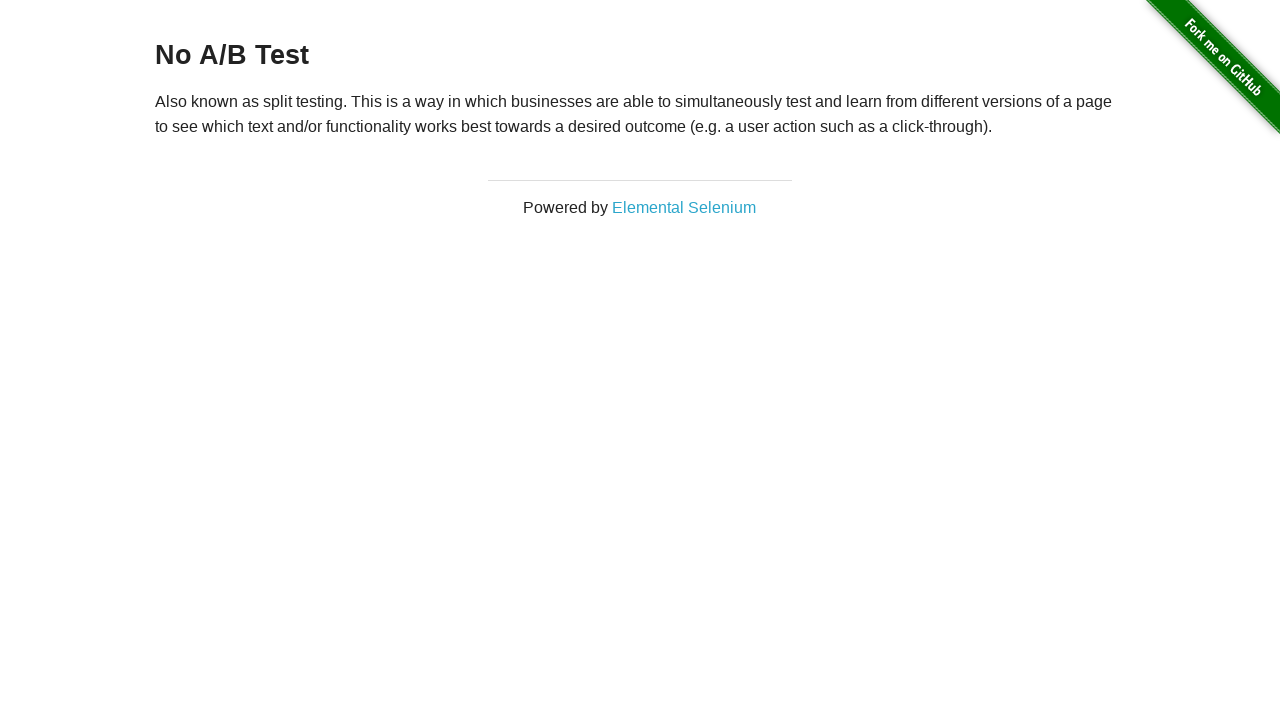

Retrieved heading text after refresh: No A/B Test
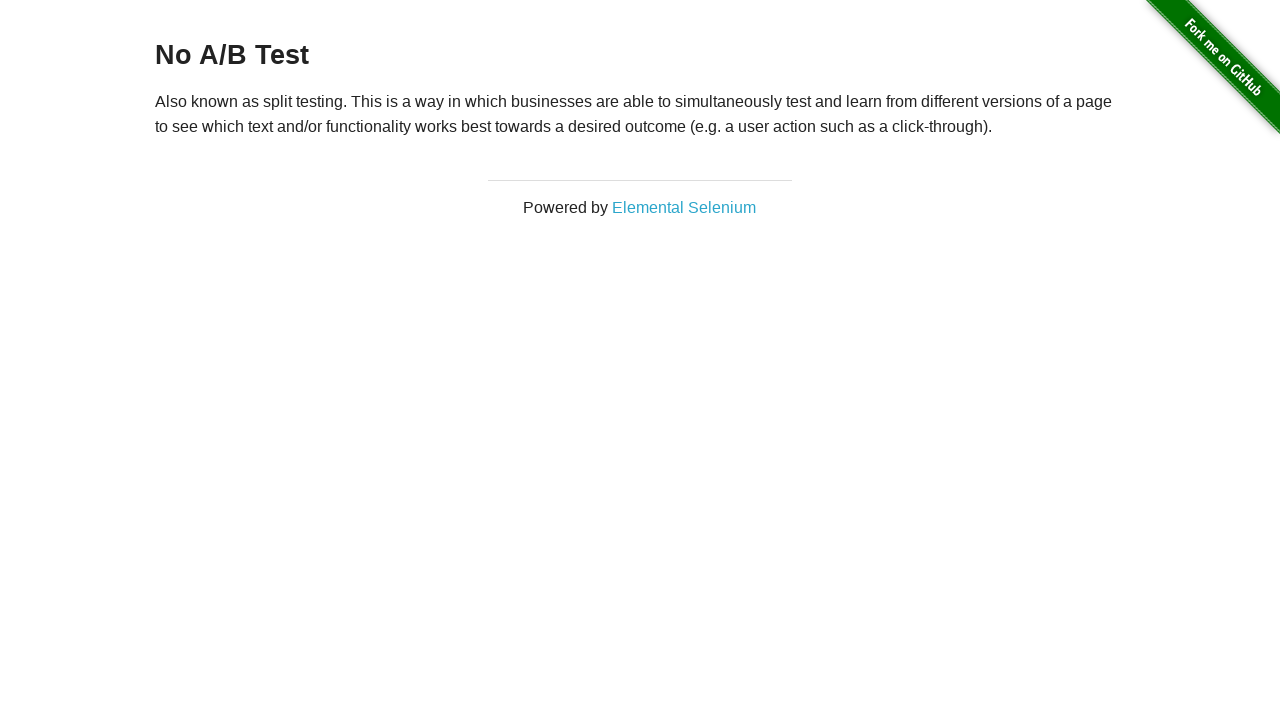

Verified page shows 'No A/B Test' heading after opt-out
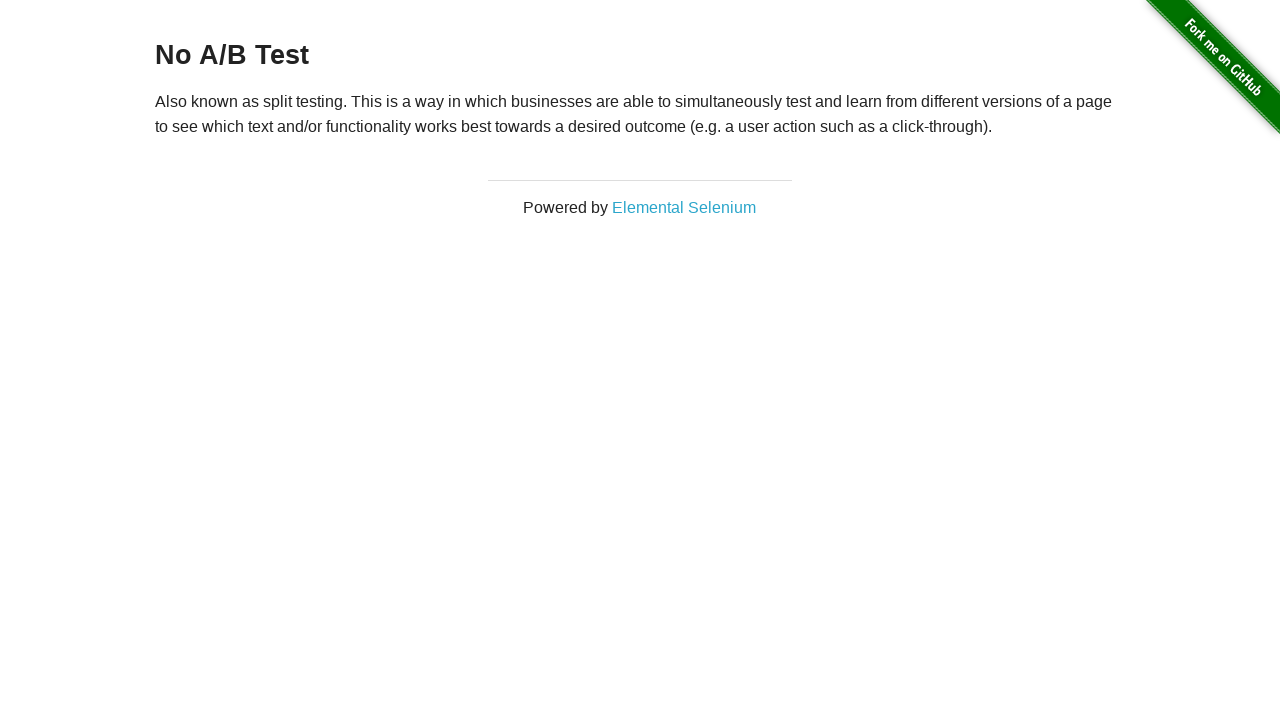

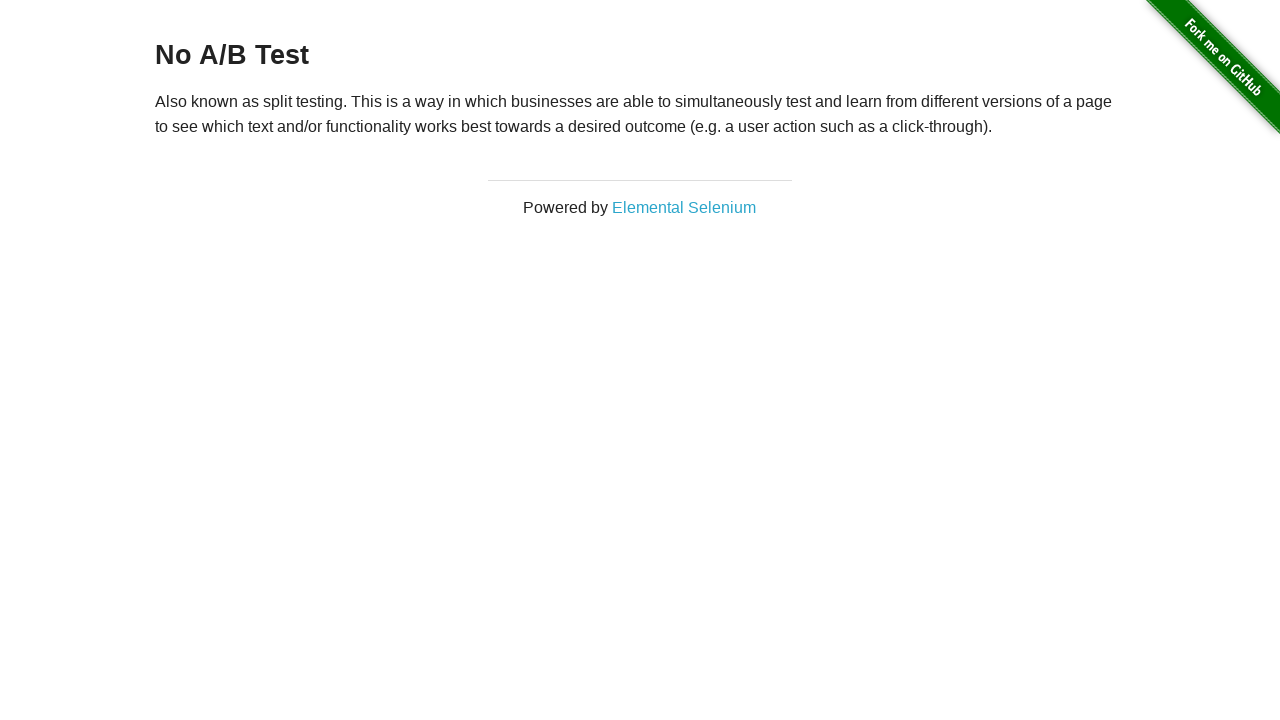